Tests file upload functionality by uploading a test file and verifying the success message is displayed

Starting URL: https://the-internet.herokuapp.com/upload

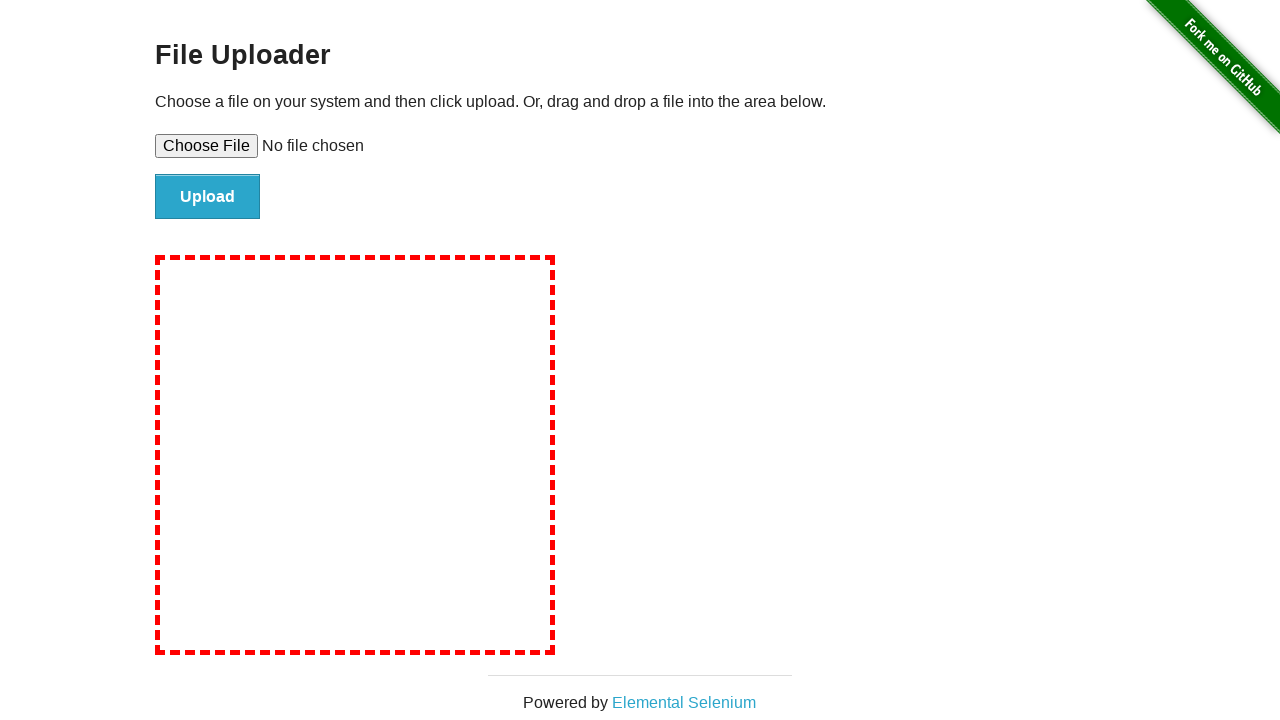

Created temporary test file for upload
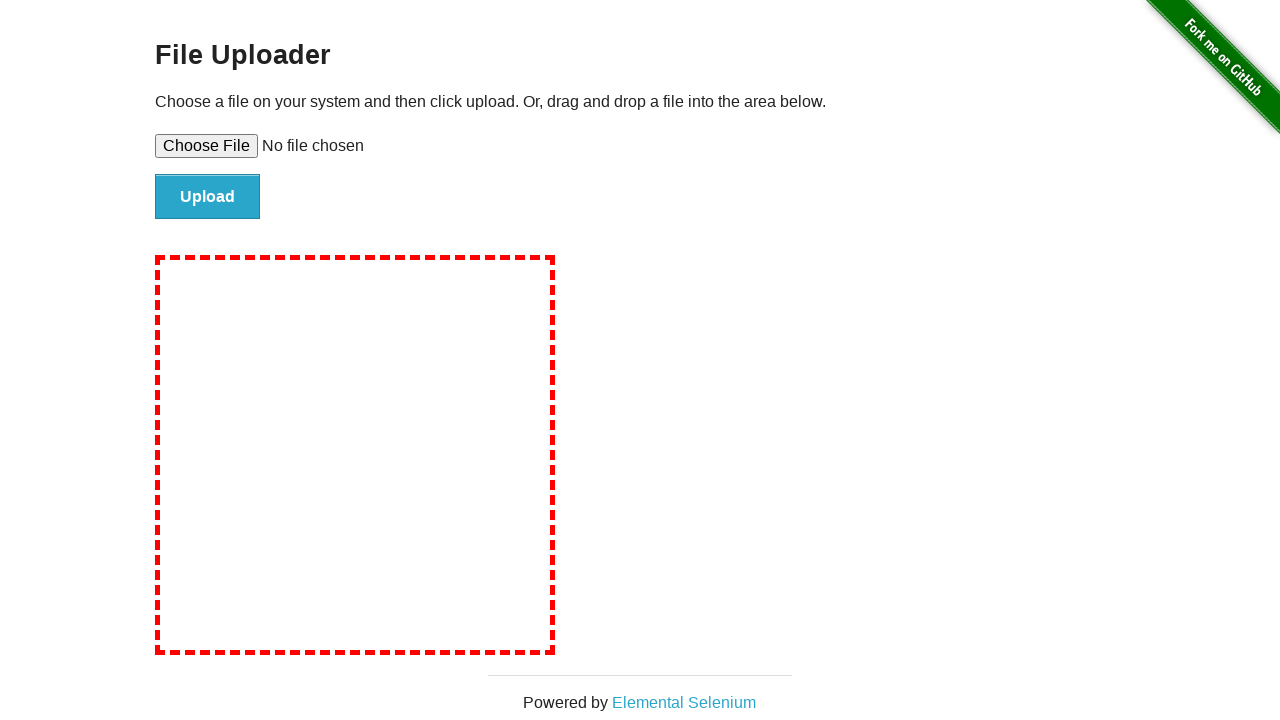

Set input file to test_upload_file.txt
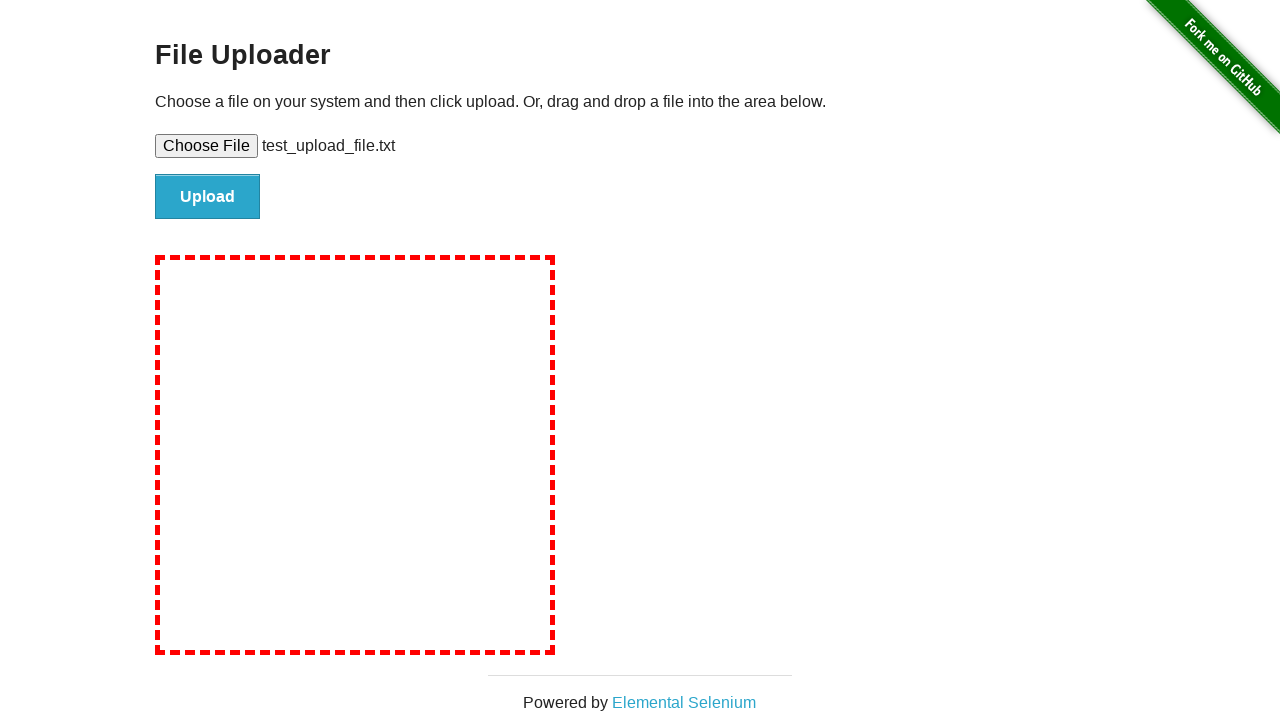

Clicked file submit button at (208, 197) on #file-submit
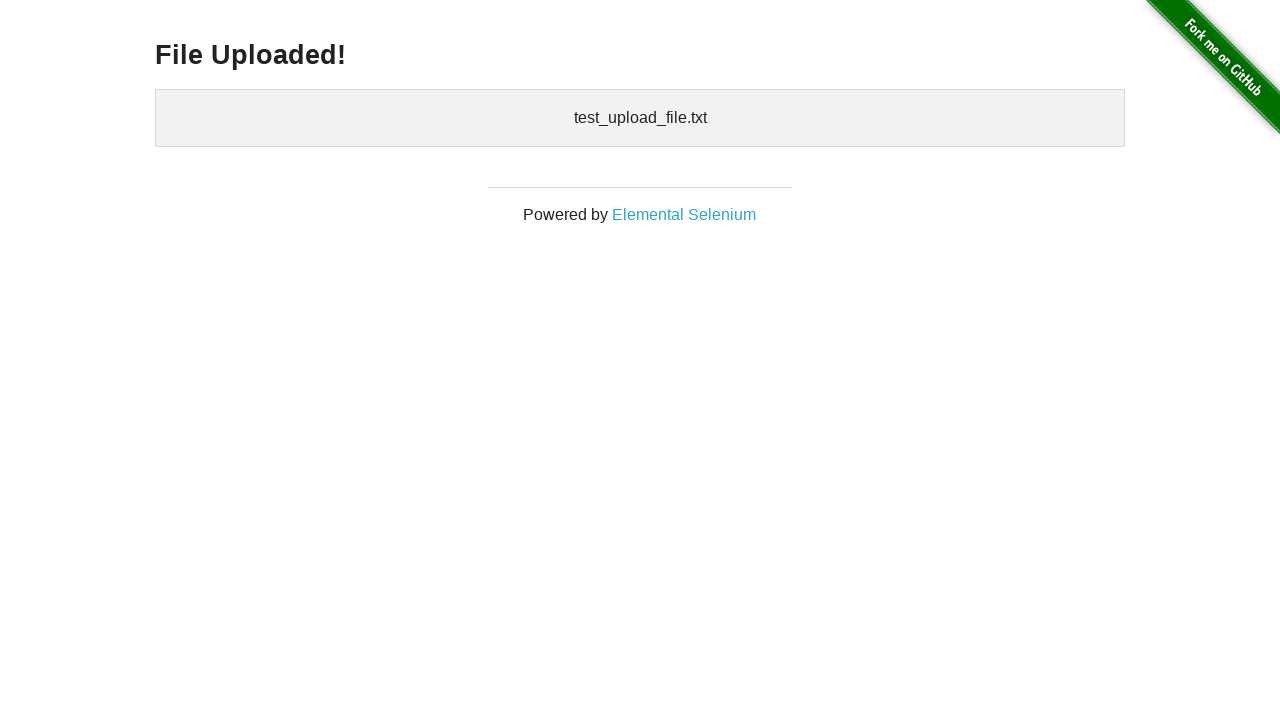

Success message element appeared
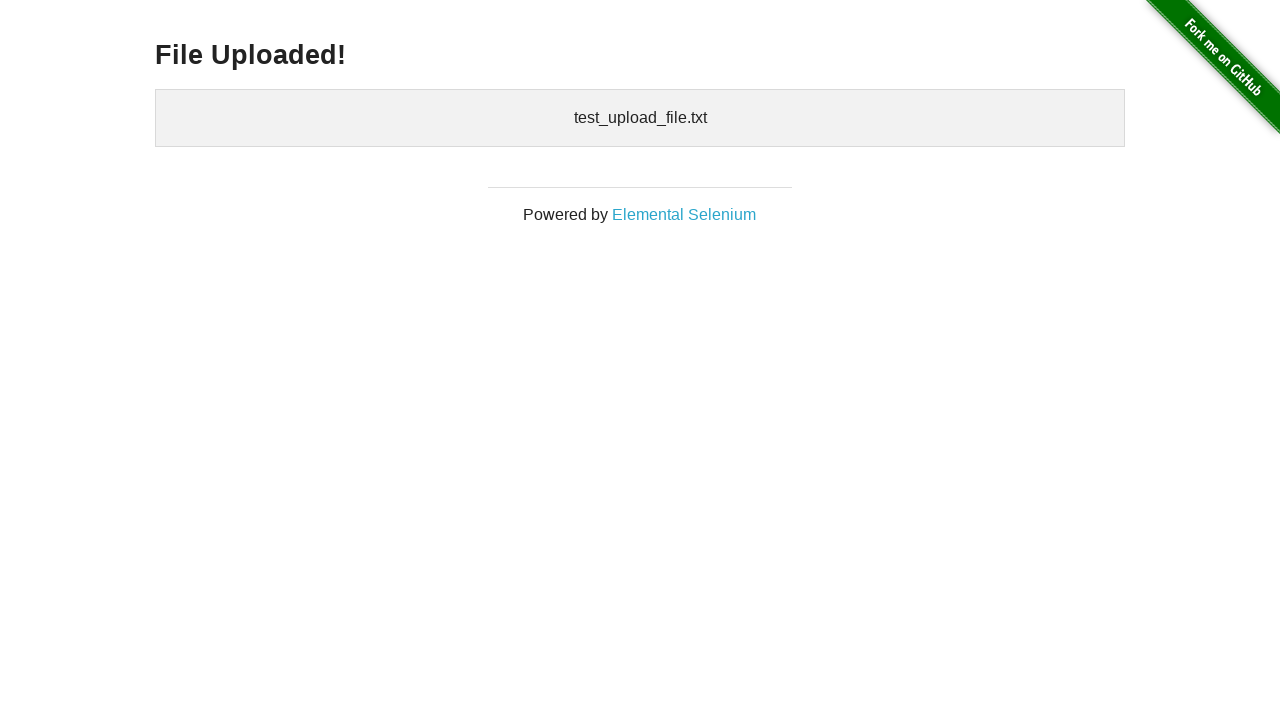

Verified 'File Uploaded!' message is displayed
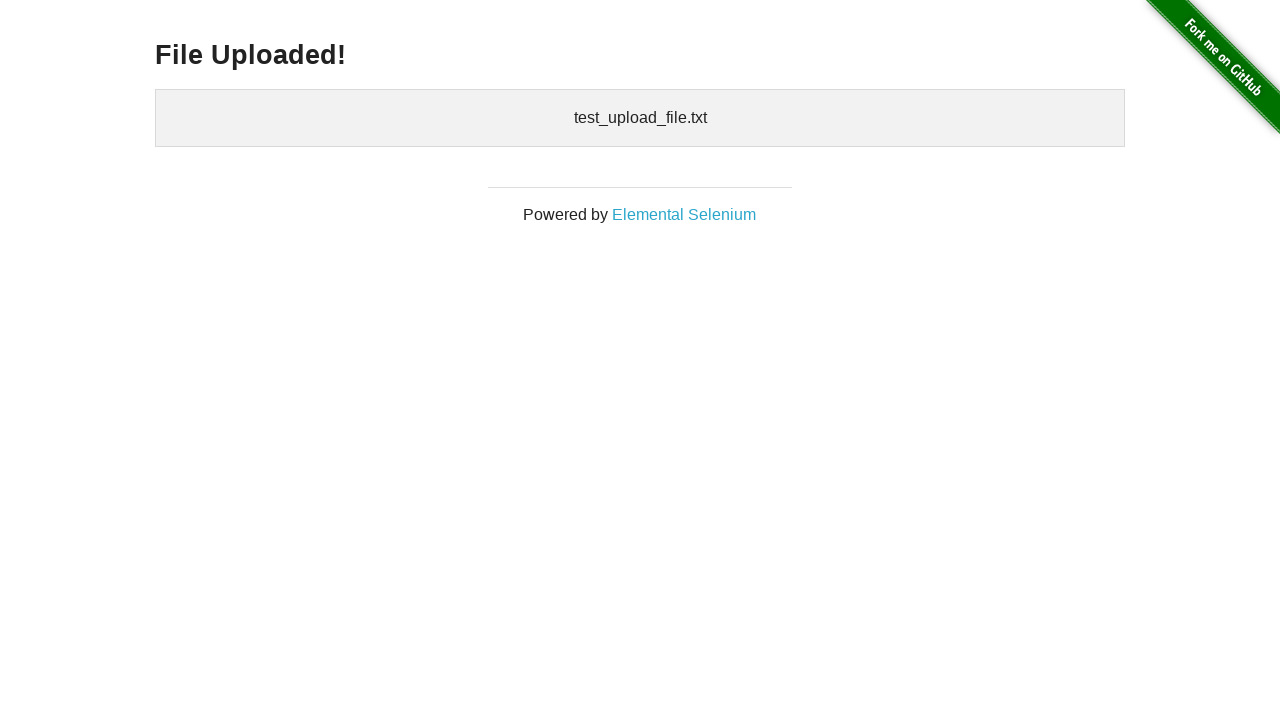

Cleaned up temporary test file
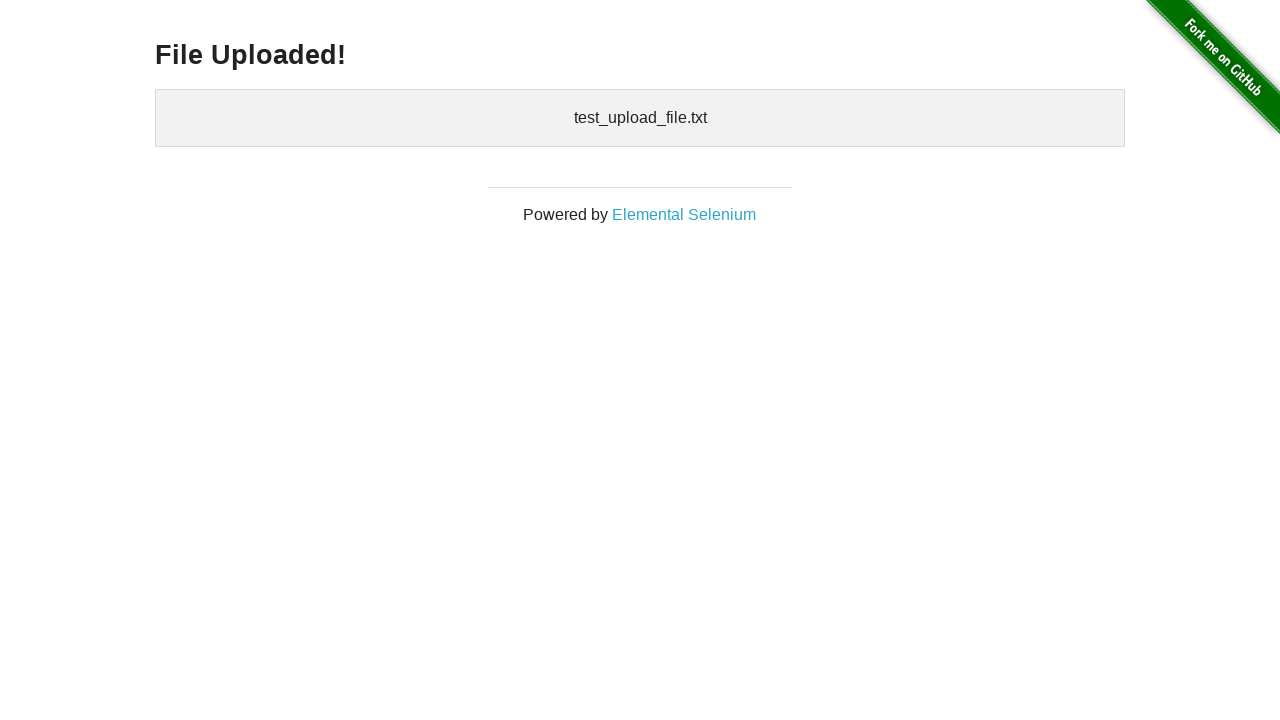

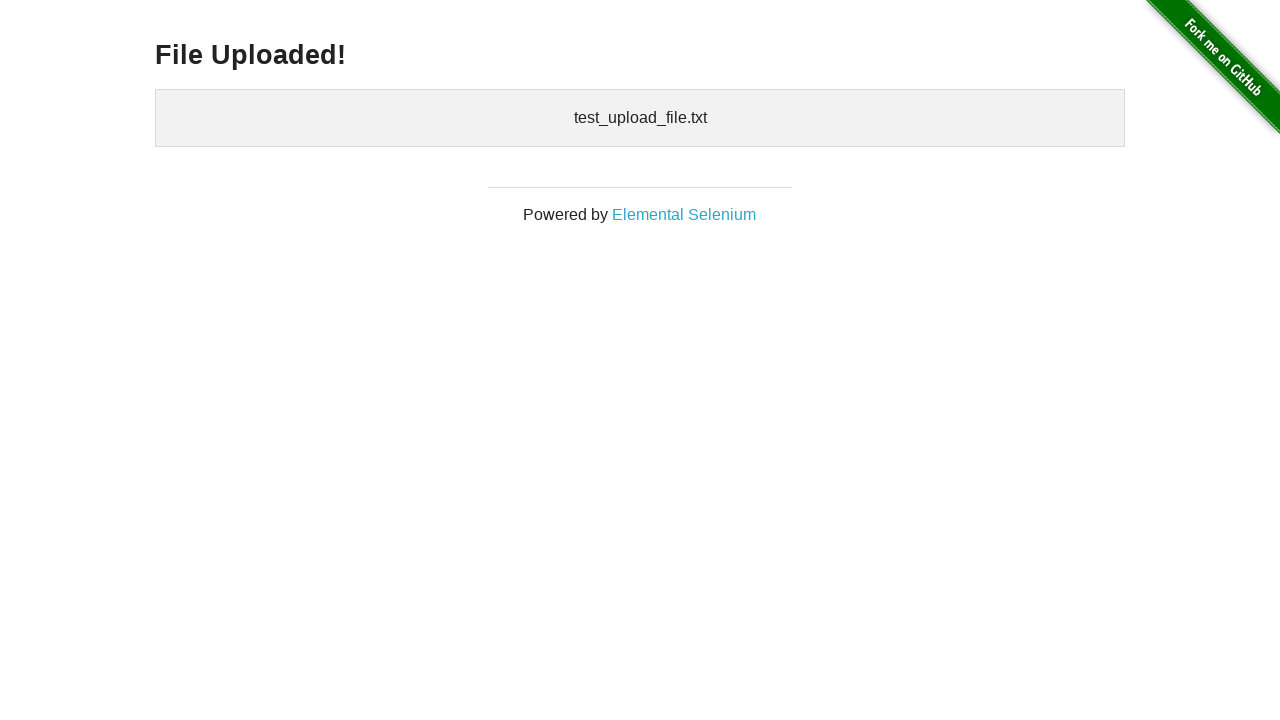